Tests GitHub search functionality using step annotations - searches for a repository, navigates to it, clicks on Issues tab, and verifies a specific issue "Dark Theme Support" exists in the list.

Starting URL: https://github.com/

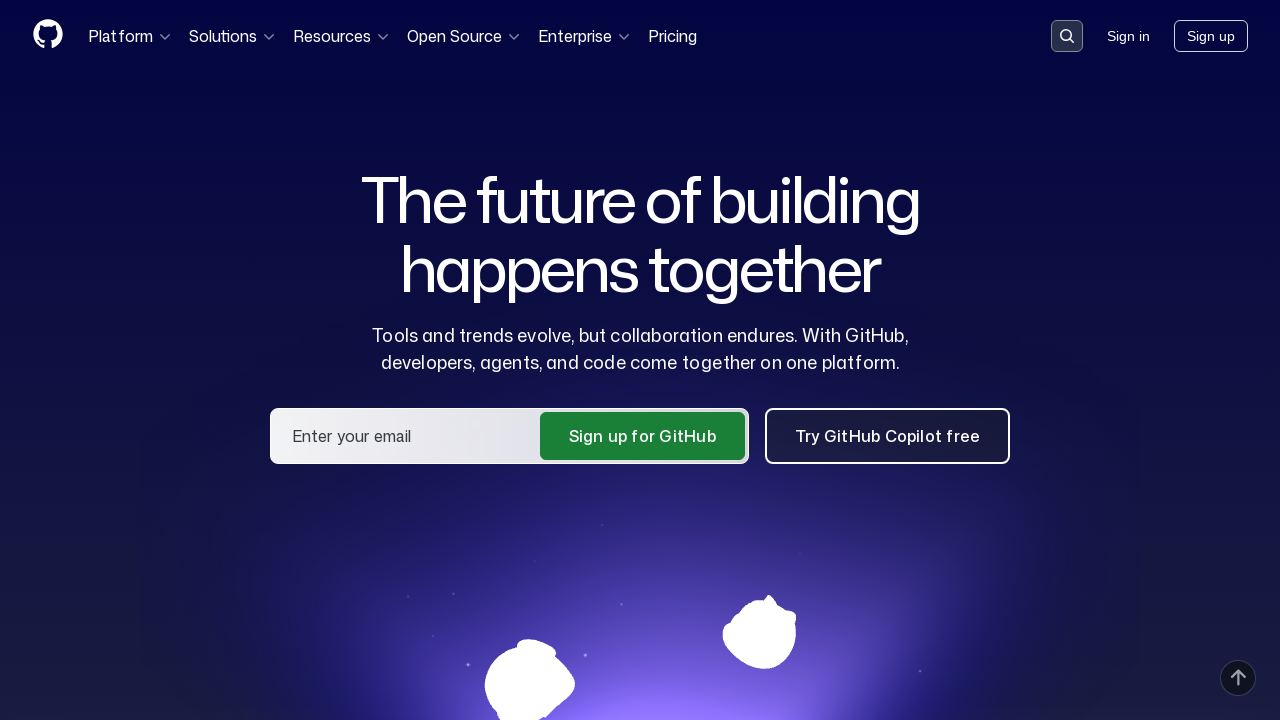

Clicked search button in header at (1067, 36) on .header-search-button
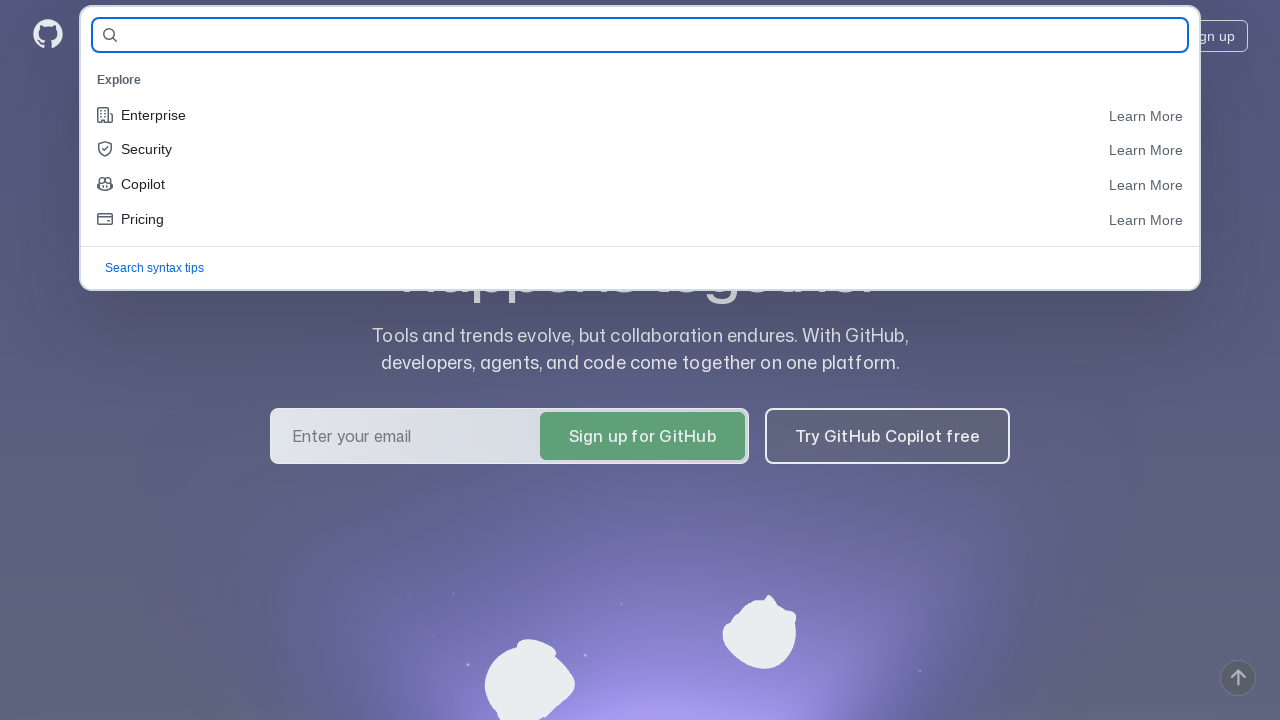

Filled search field with repository name 'qa-guru/allure-notifications' on #query-builder-test
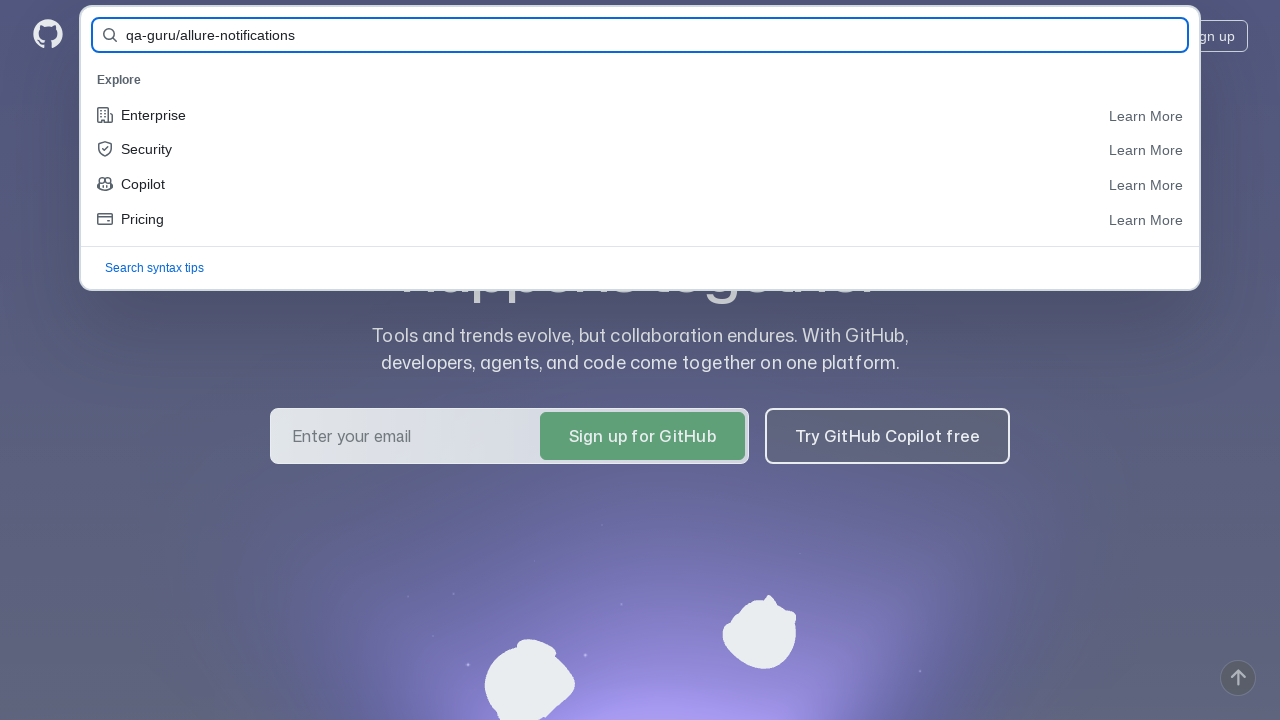

Pressed Enter to execute search on #query-builder-test
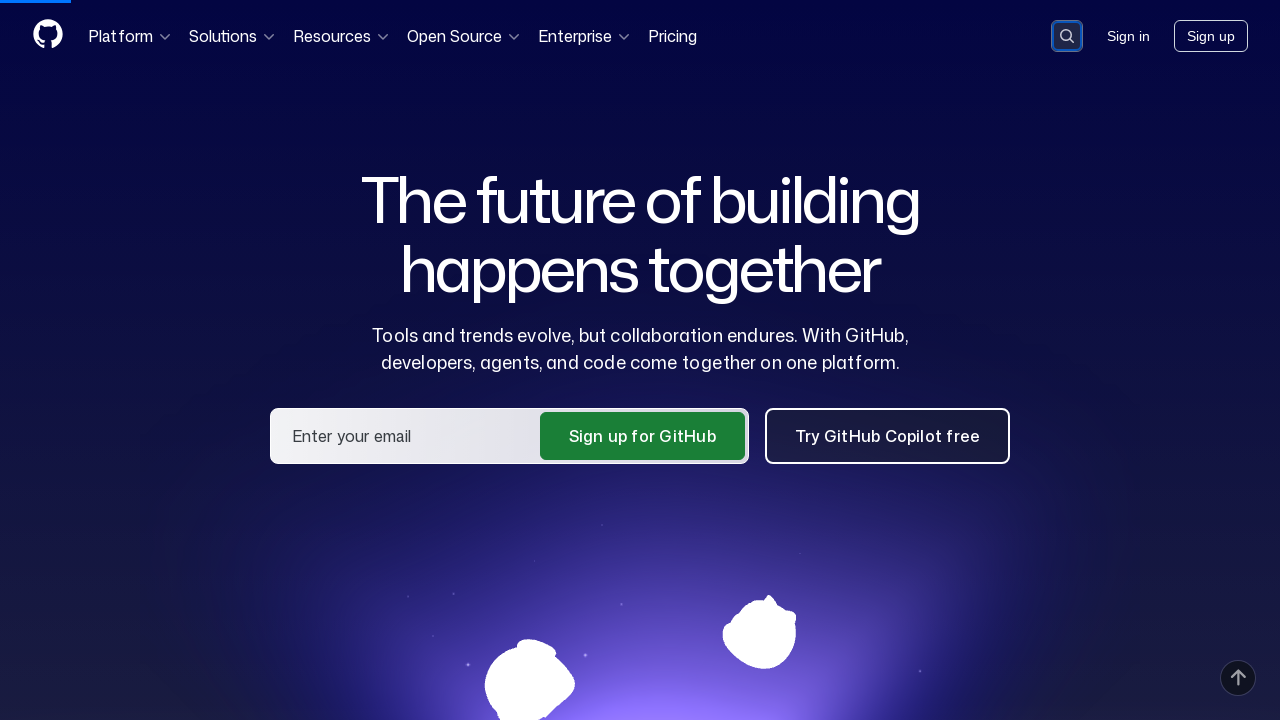

Clicked on repository link in search results at (470, 161) on a:has-text('qa-guru/allure-notifications')
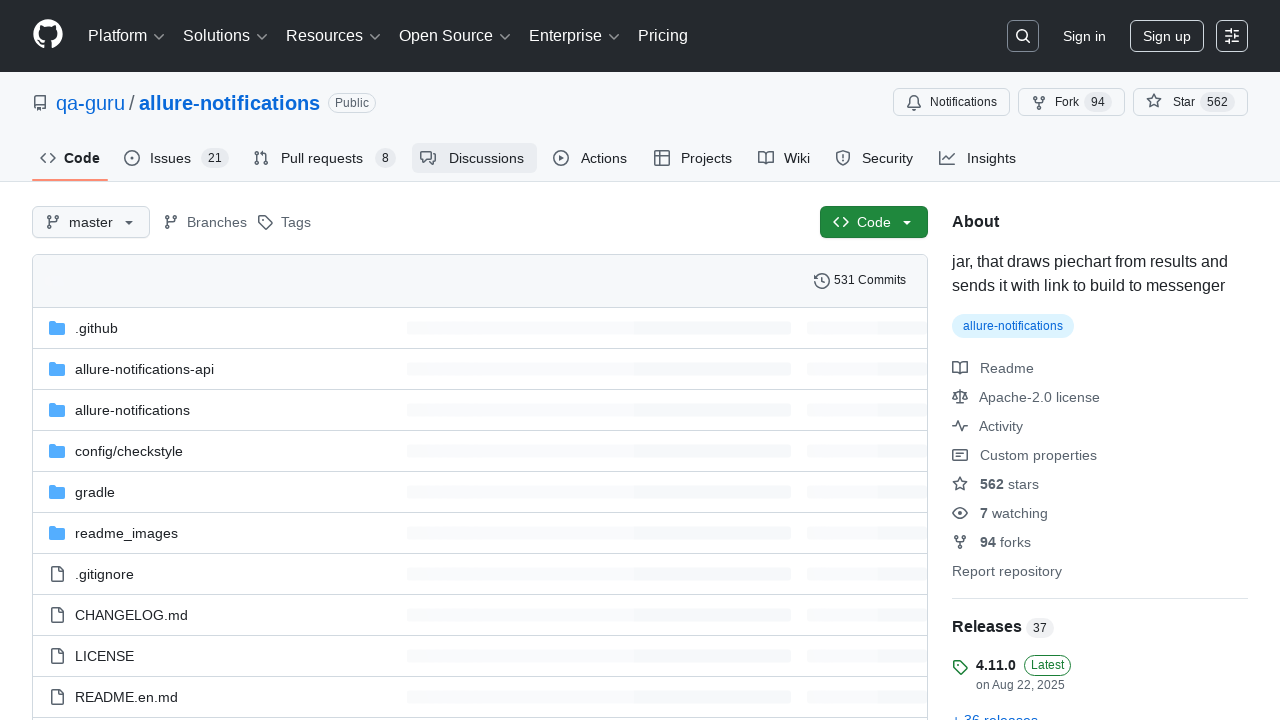

Issues tab became visible
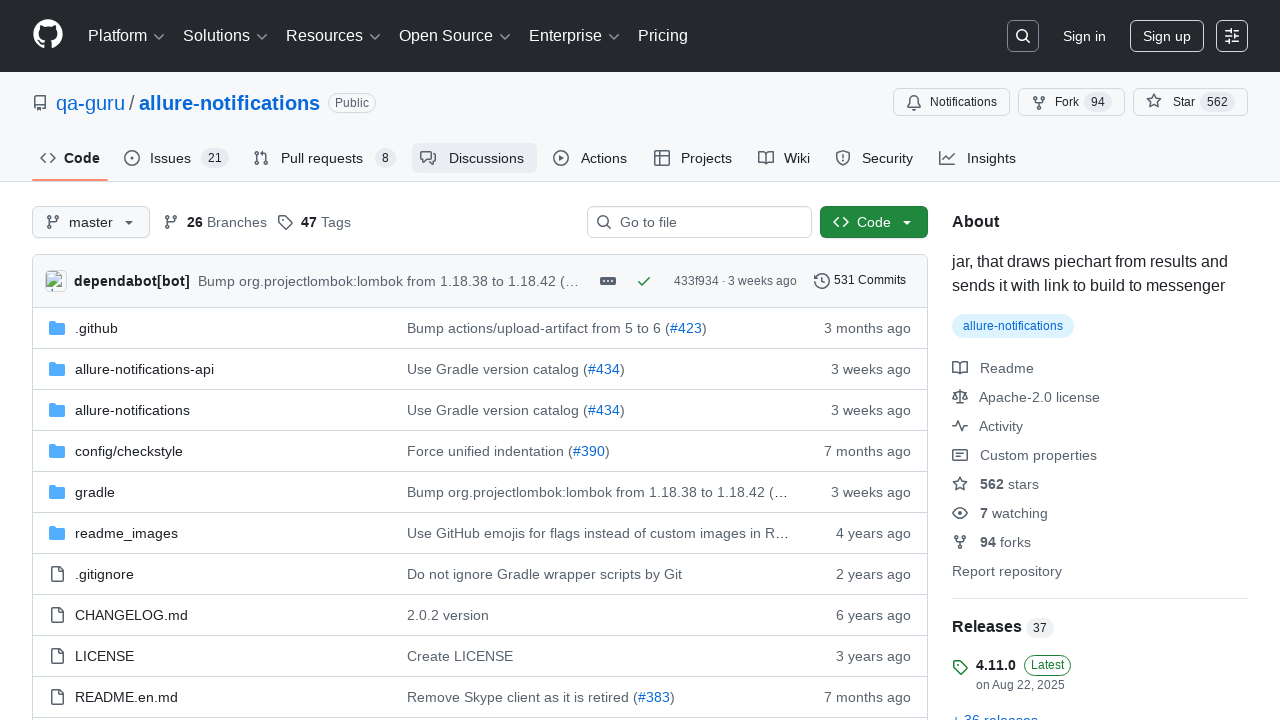

Clicked on Issues tab at (176, 158) on #issues-tab
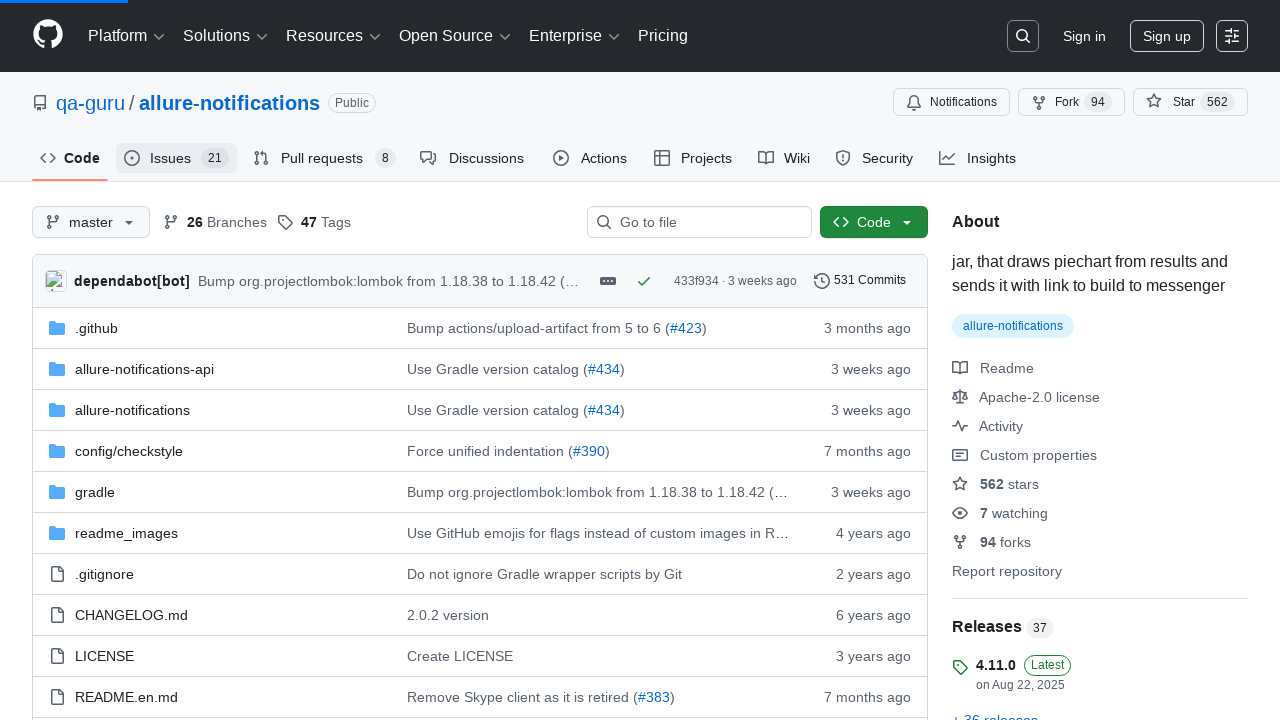

Issues list loaded
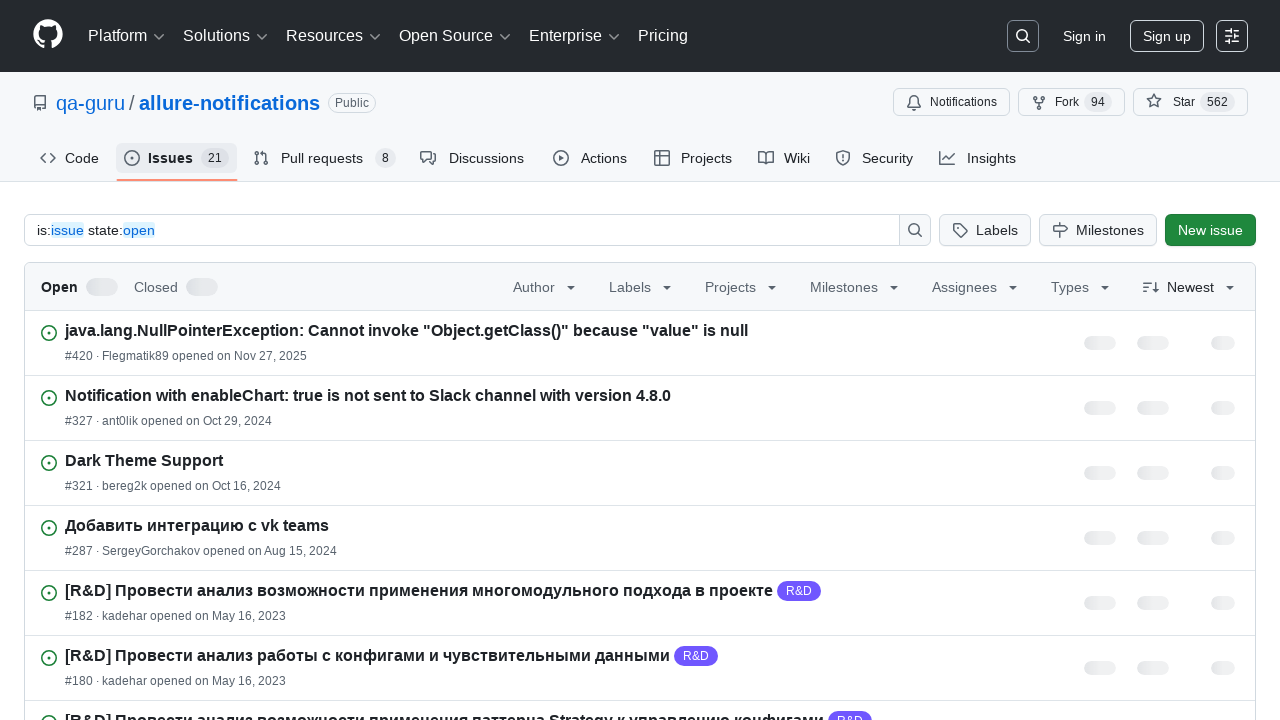

Verified 'Dark Theme Support' issue exists in the list
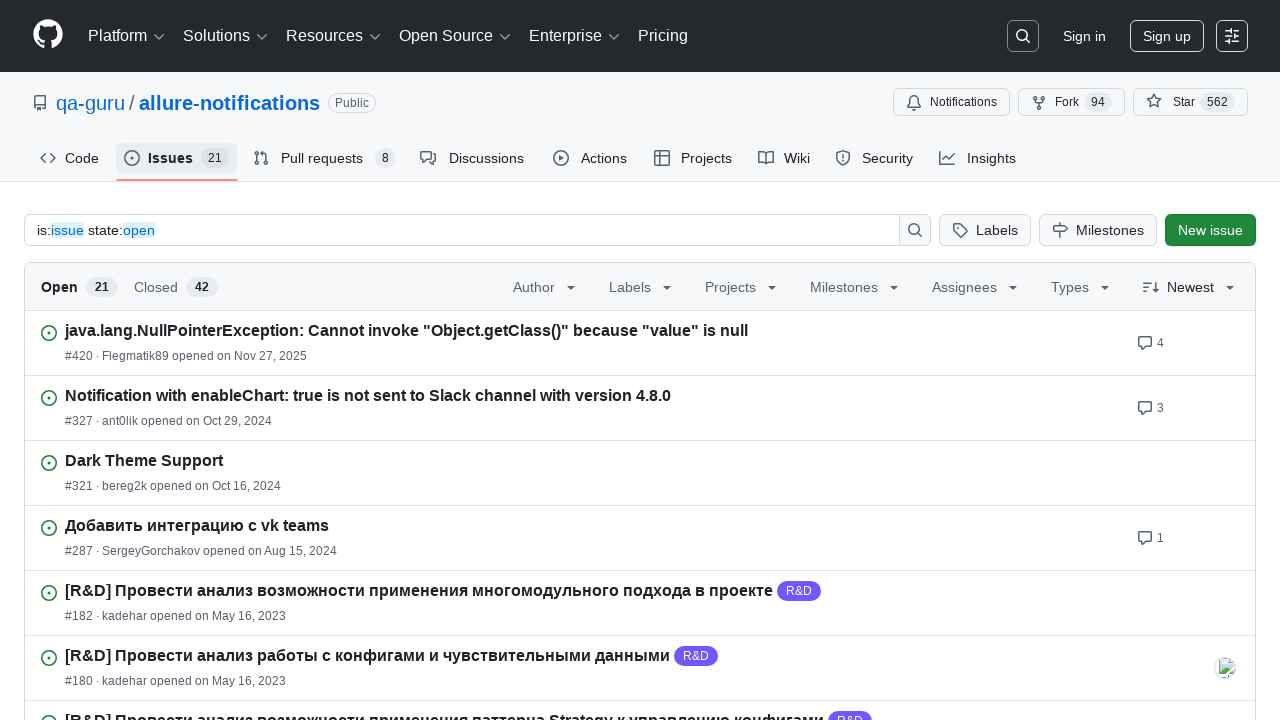

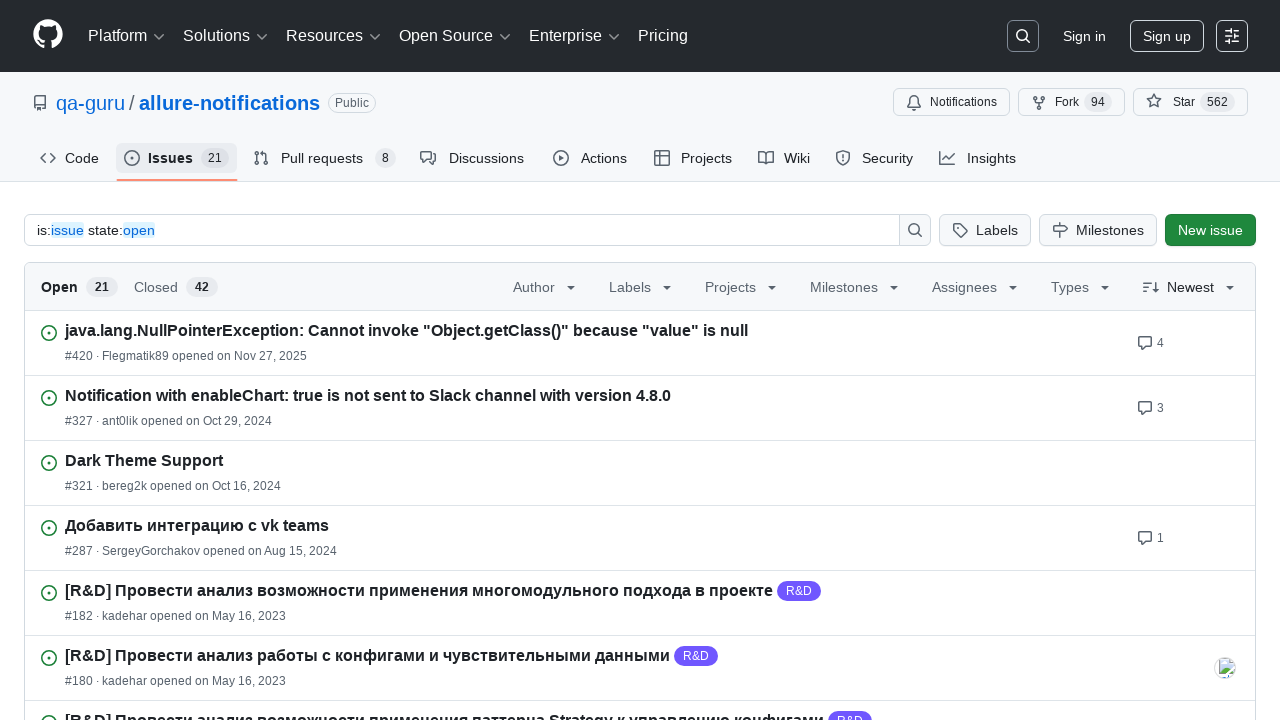